Solves a math captcha by calculating a value from an element on the page, filling the answer, selecting checkboxes and radio buttons, then submitting the form

Starting URL: https://suninjuly.github.io/math.html

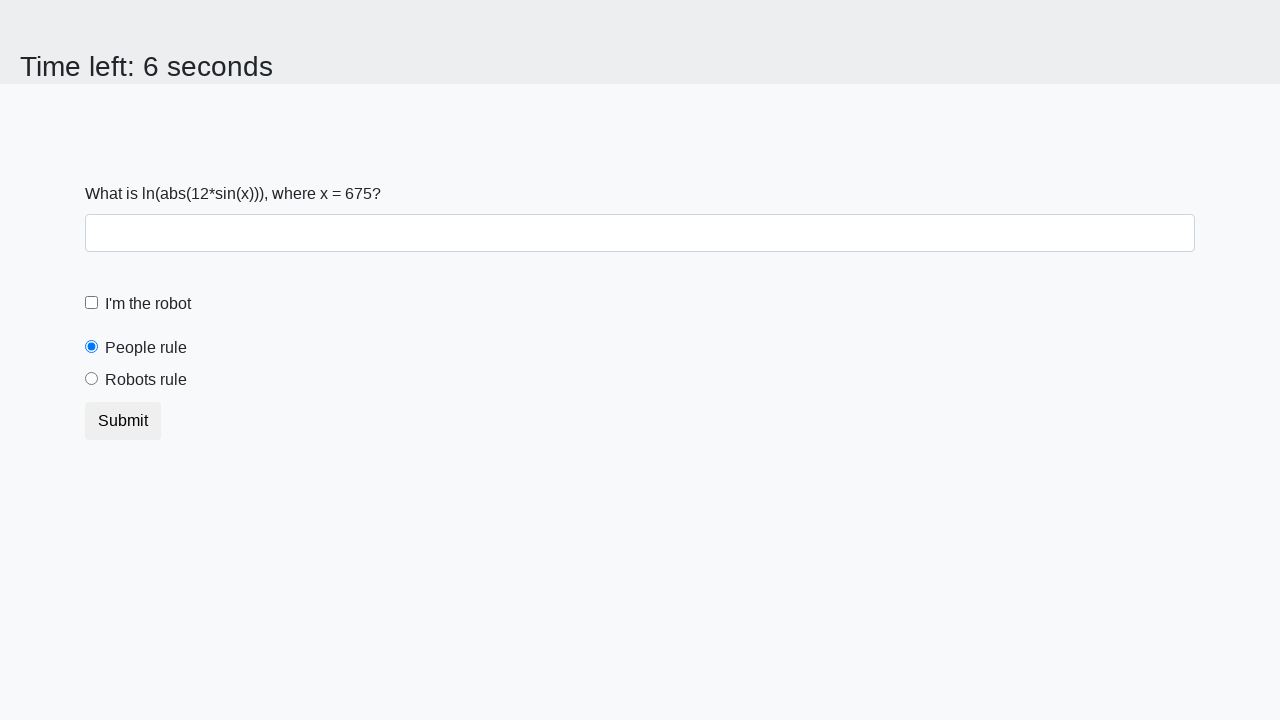

Located the input value element
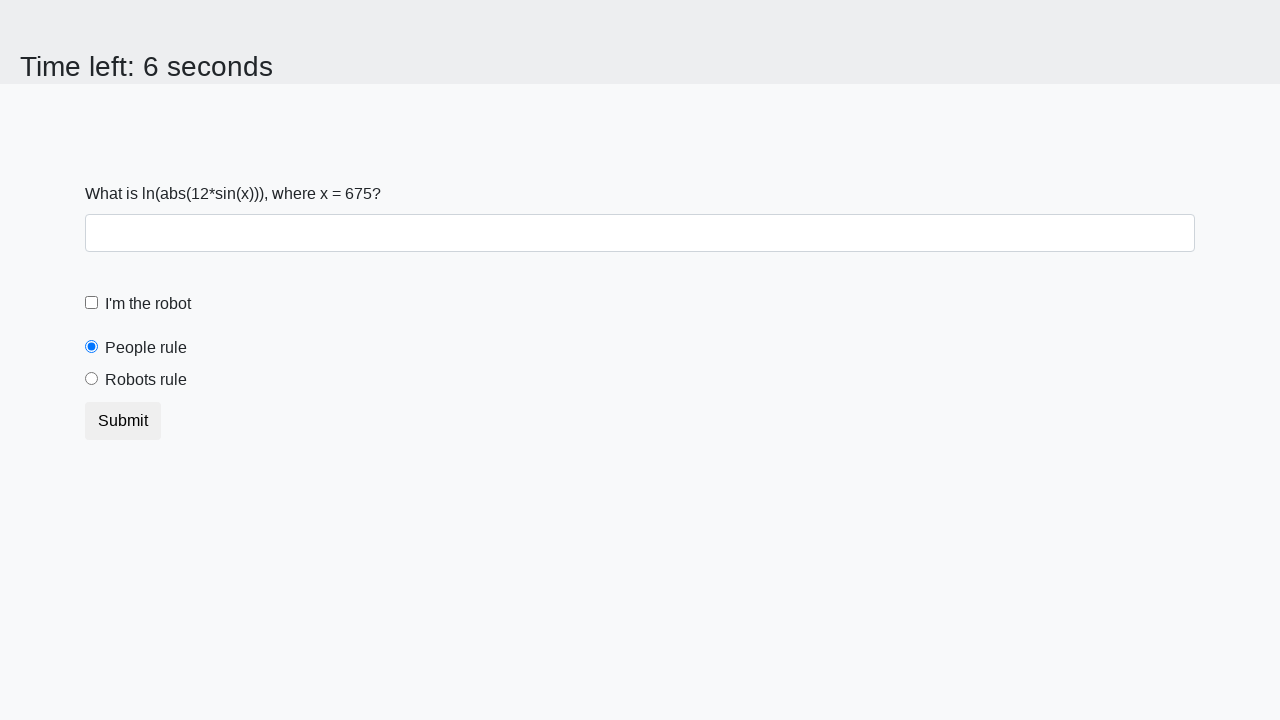

Extracted input value: 675
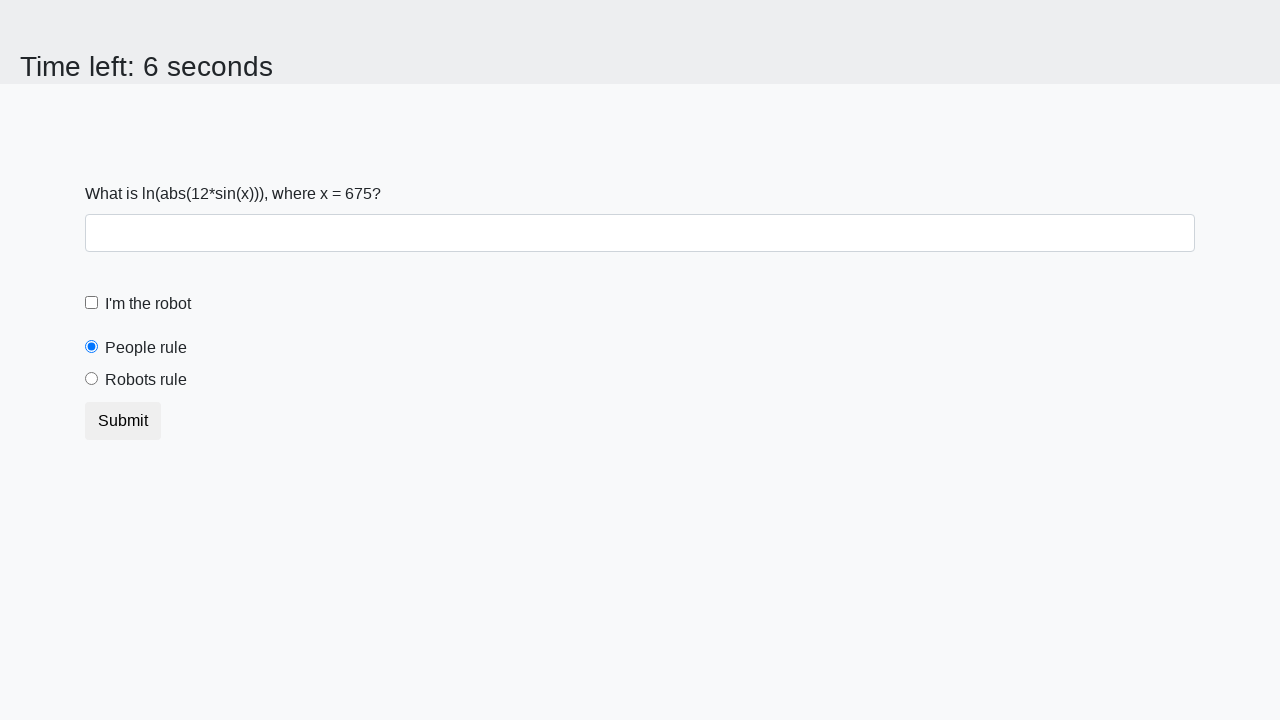

Calculated math captcha answer: 1.6365740222091283
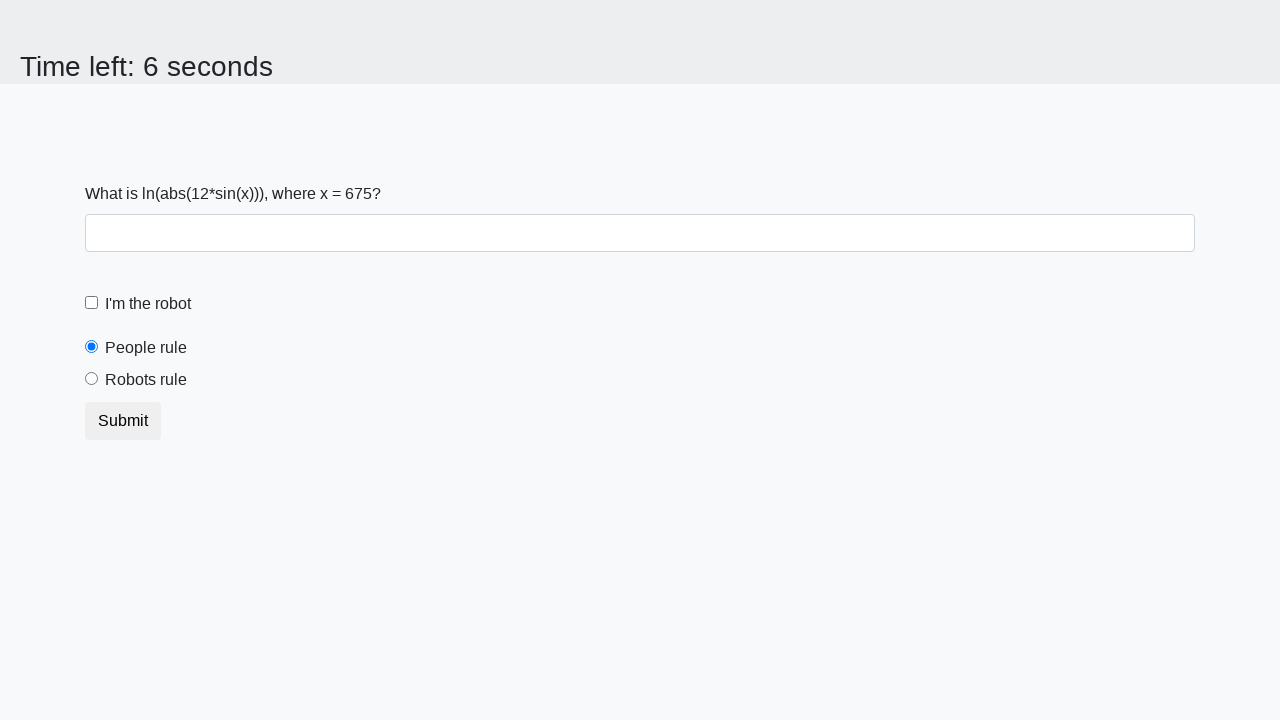

Filled in the calculated answer on #answer
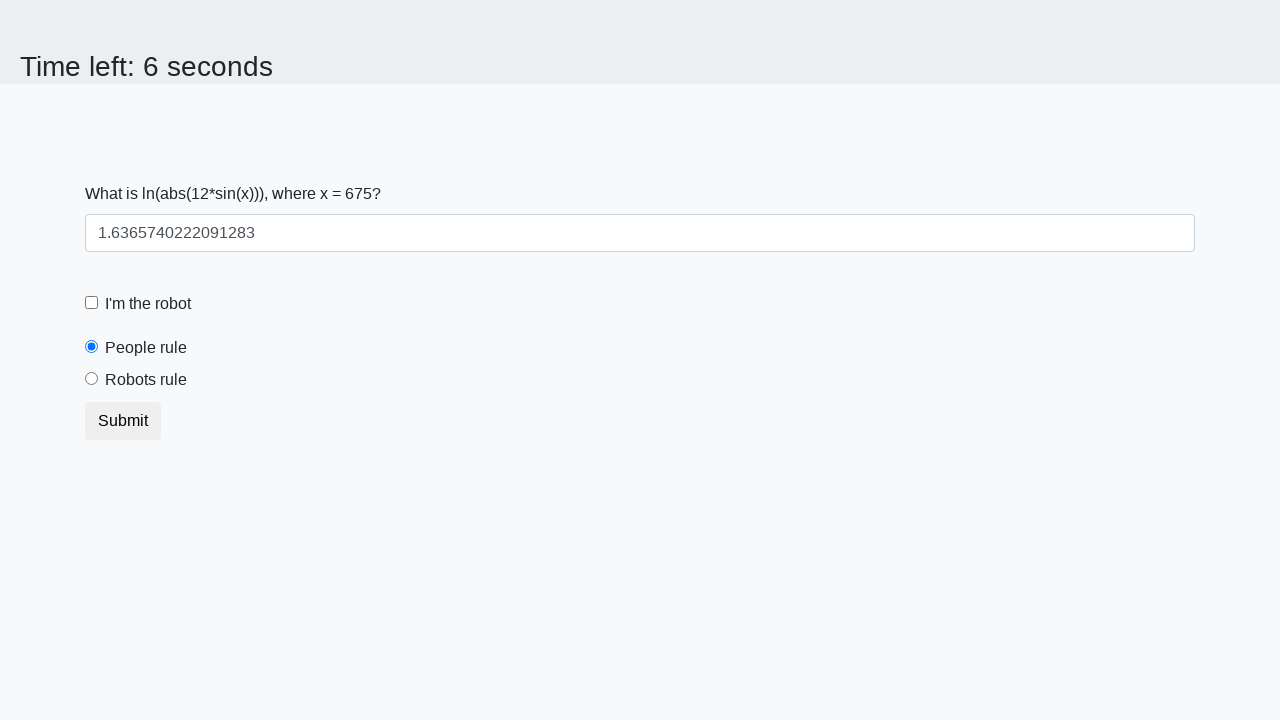

Clicked the robot checkbox at (92, 303) on #robotCheckbox
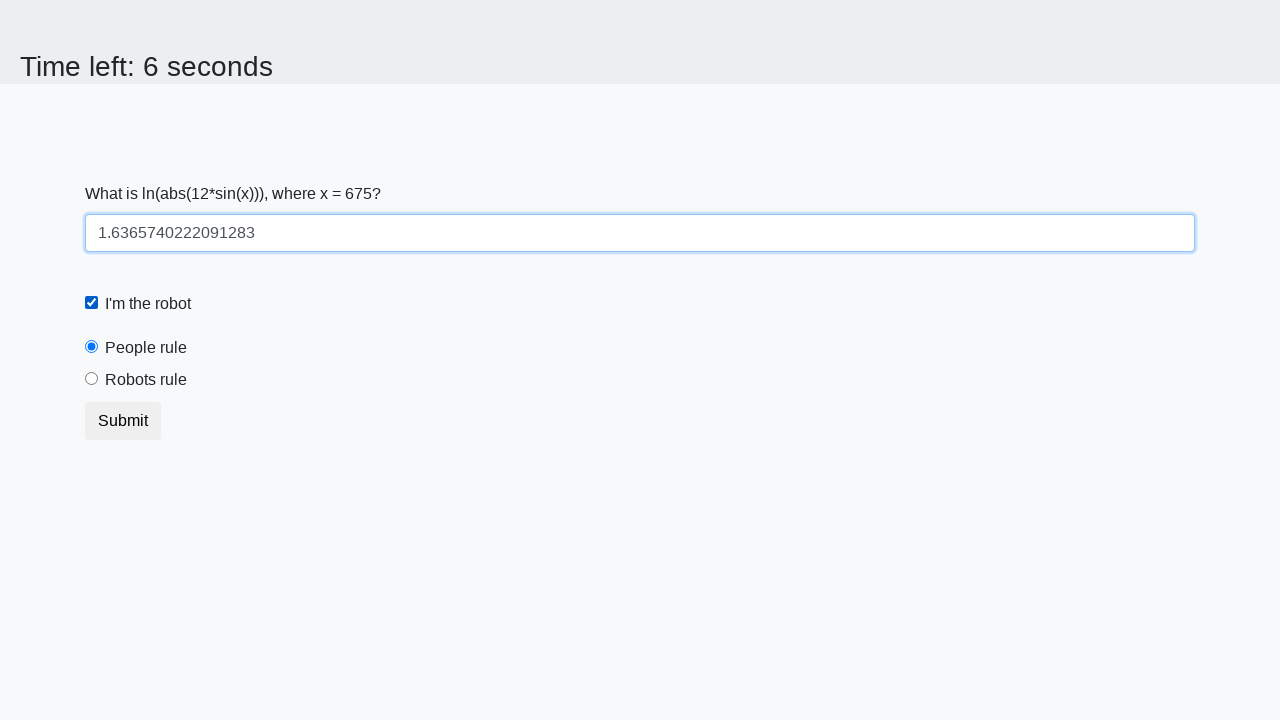

Selected the robots rule radio button at (92, 379) on input#robotsRule
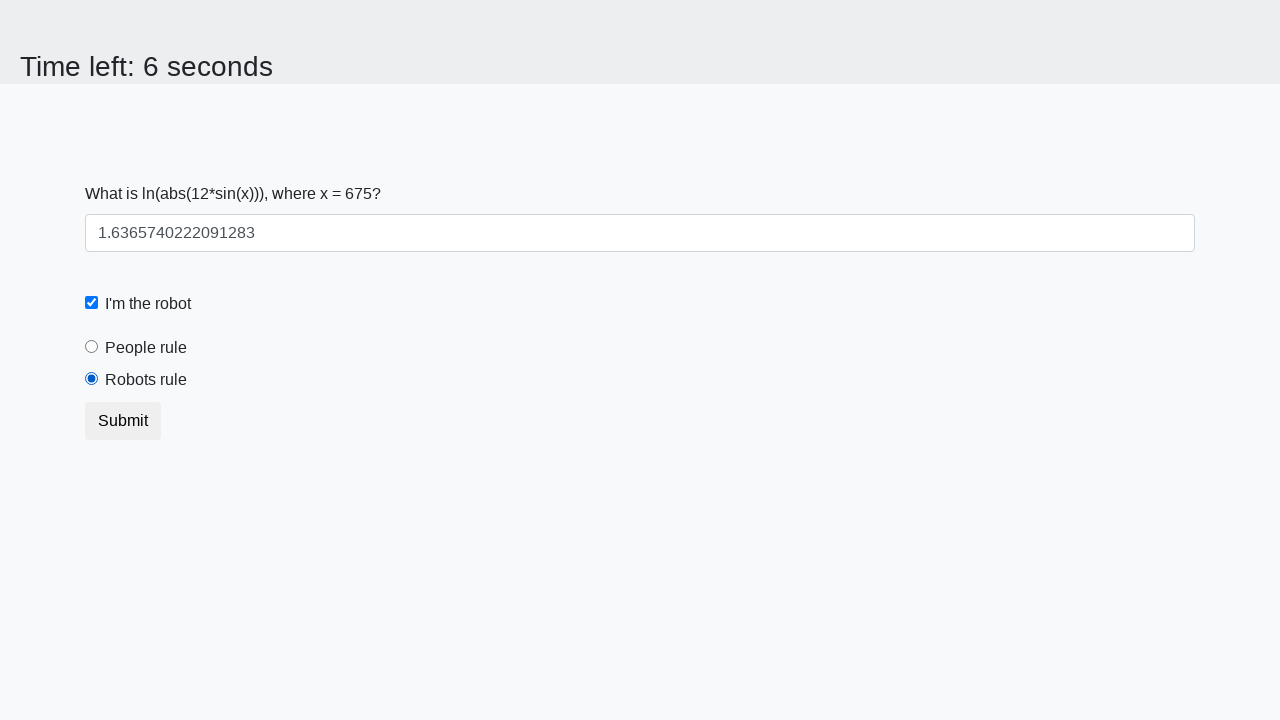

Submitted the form at (123, 421) on button.btn.btn-default
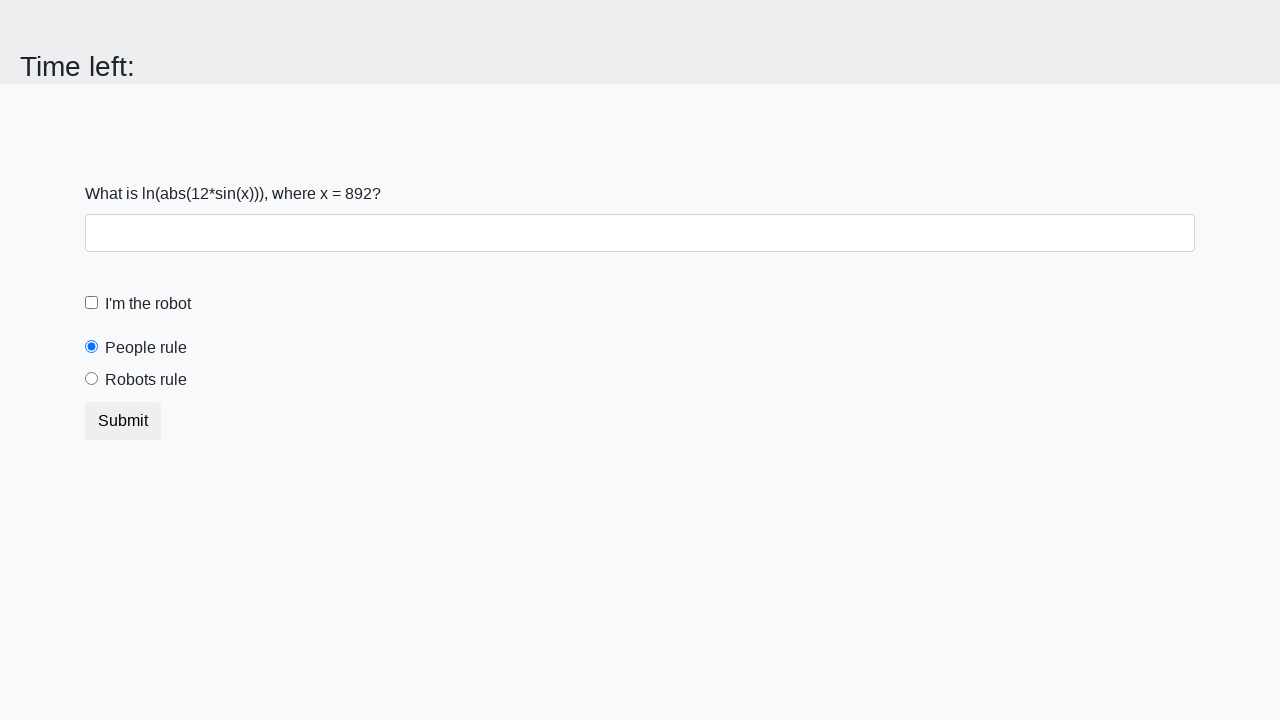

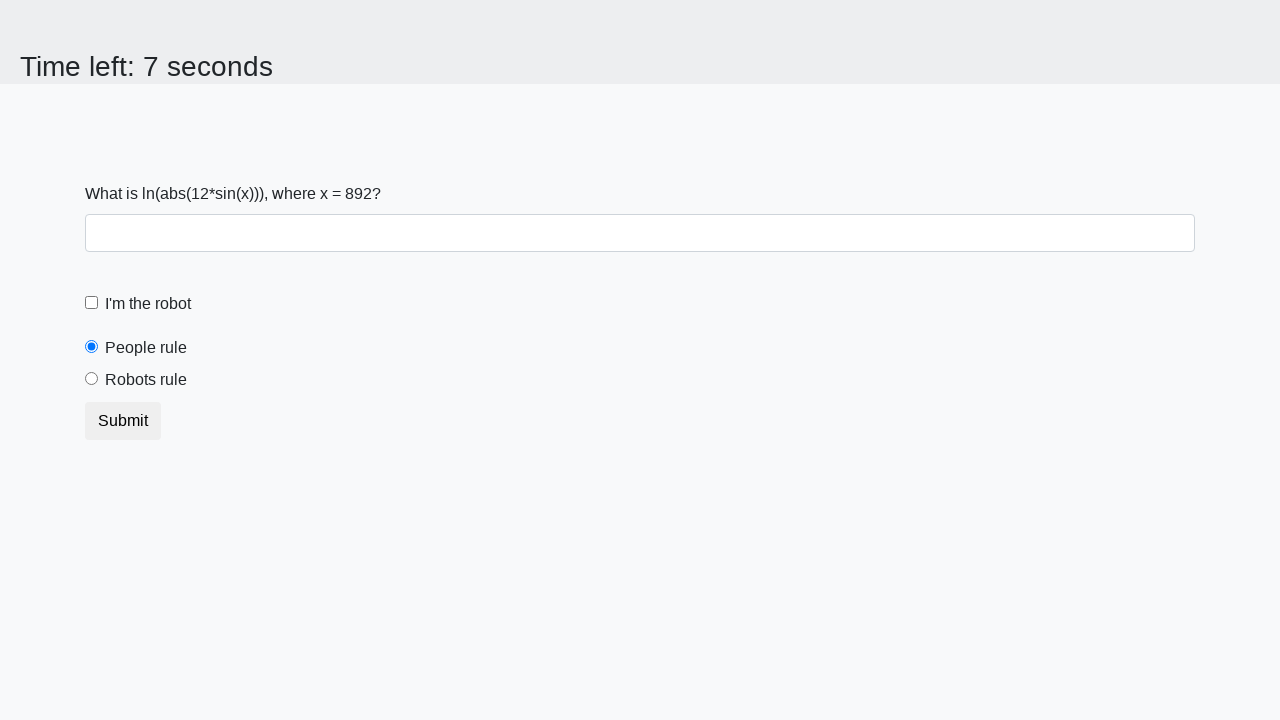